Verifies that the Visa payment logo is present on the page

Starting URL: https://www.mts.by/

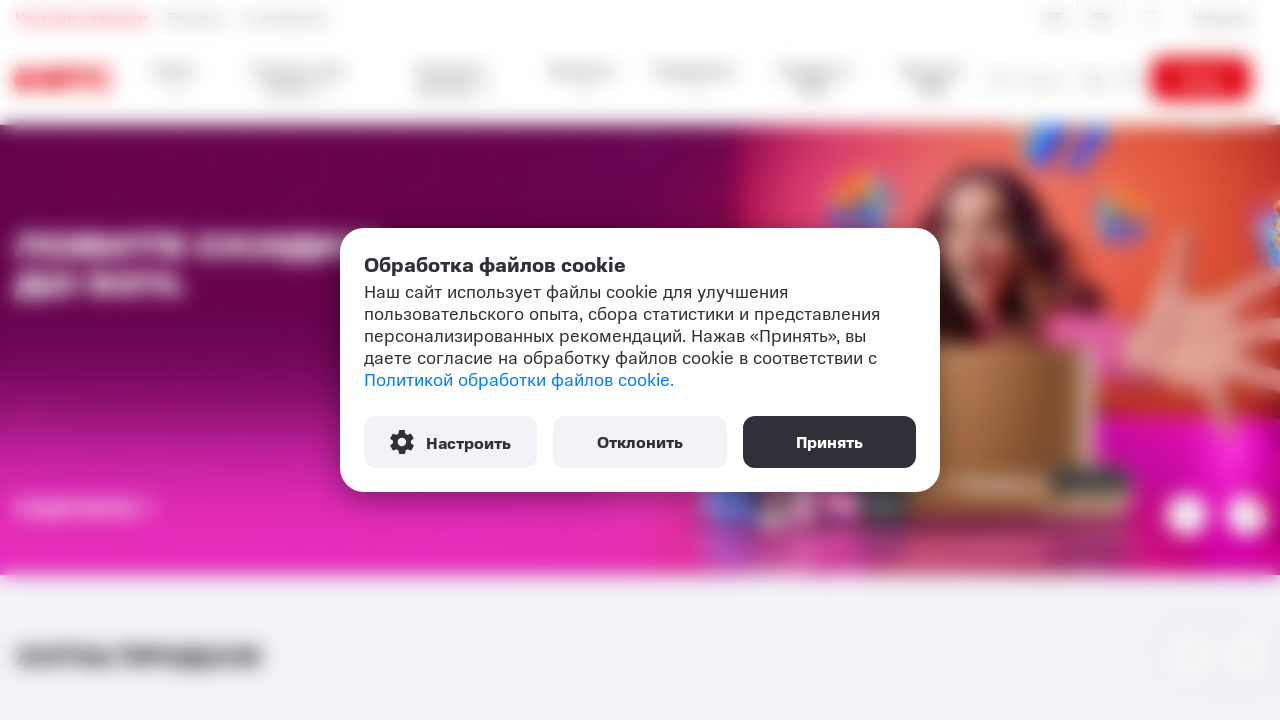

Located Visa payment logo element
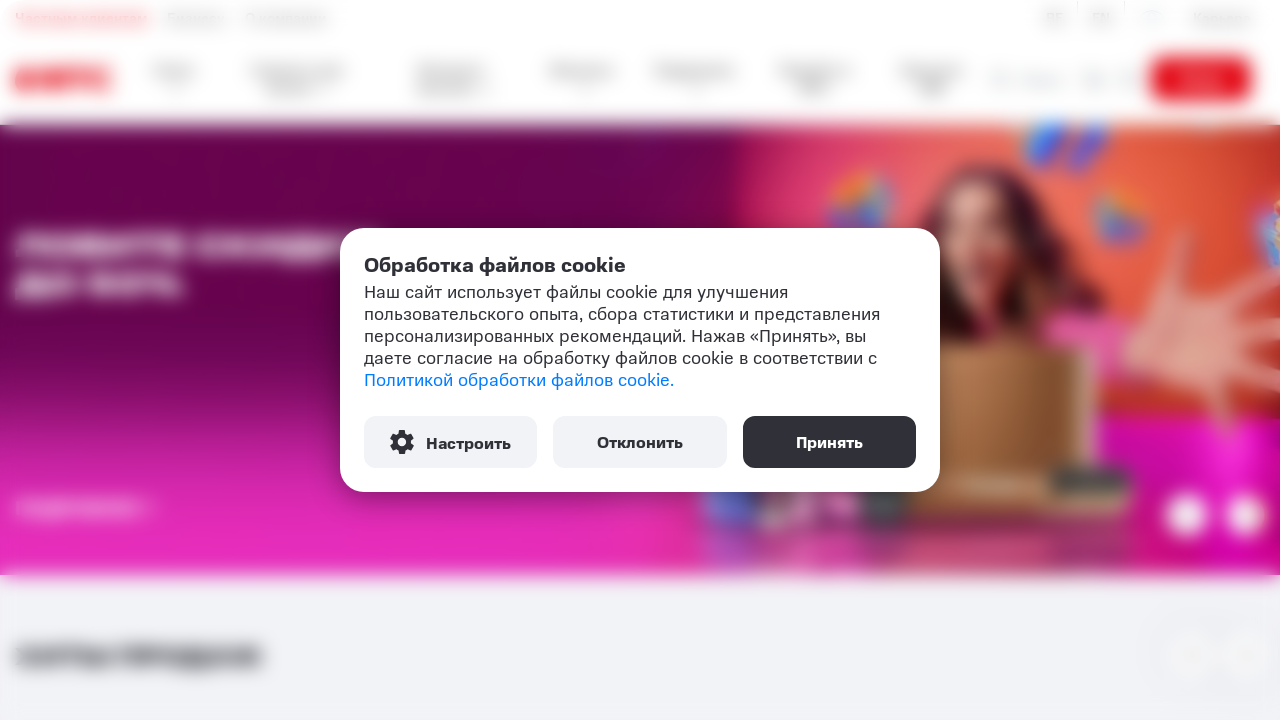

Visa logo element became visible on the page
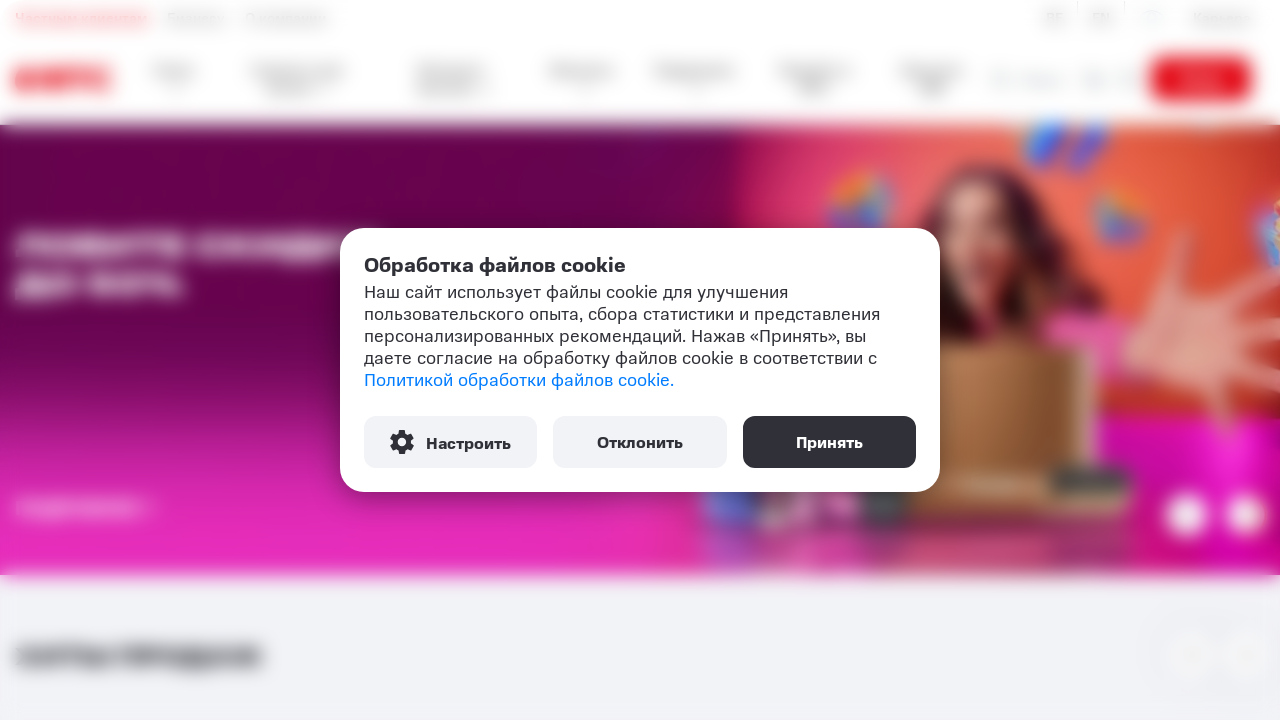

Retrieved alt text attribute from Visa logo element
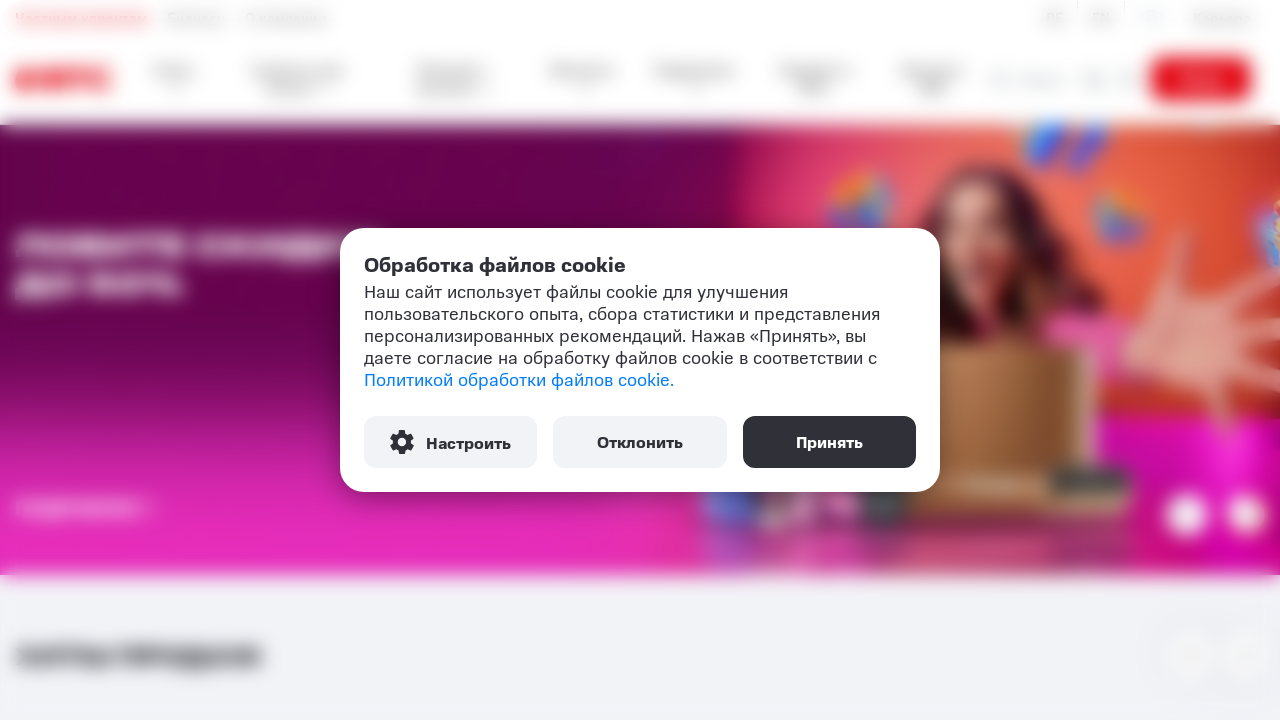

Verified that Visa logo alt text equals 'Visa'
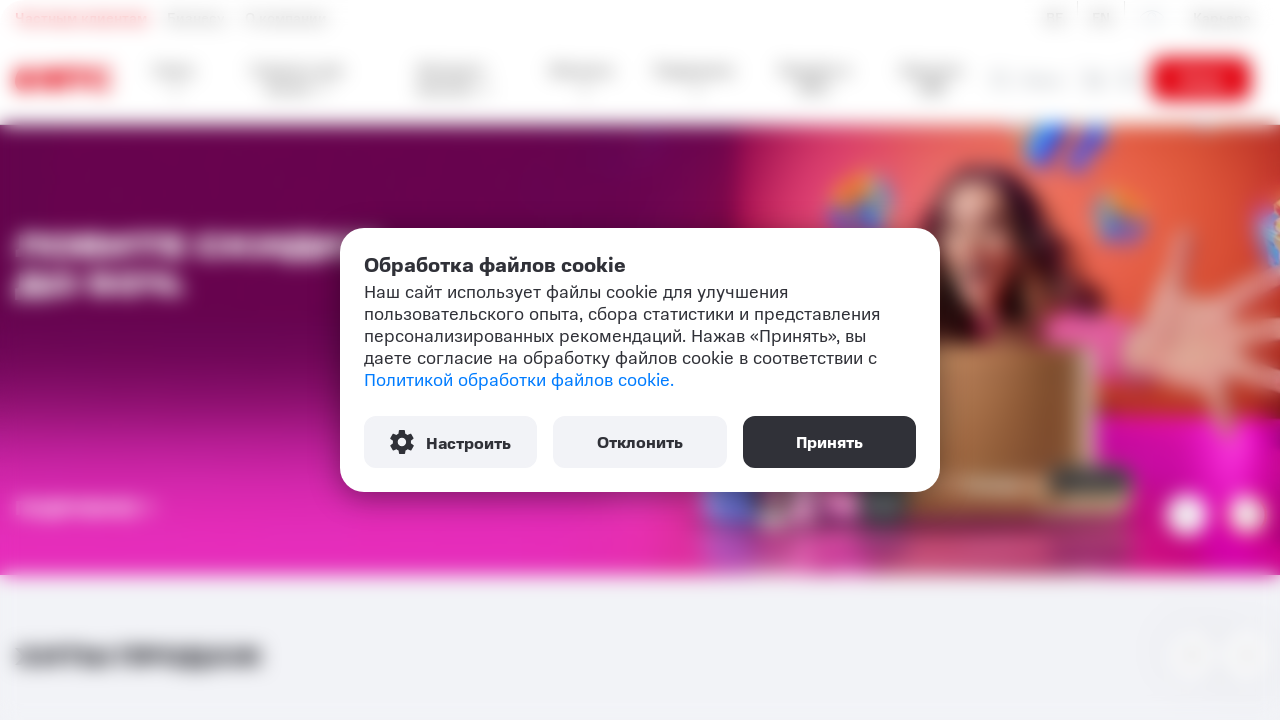

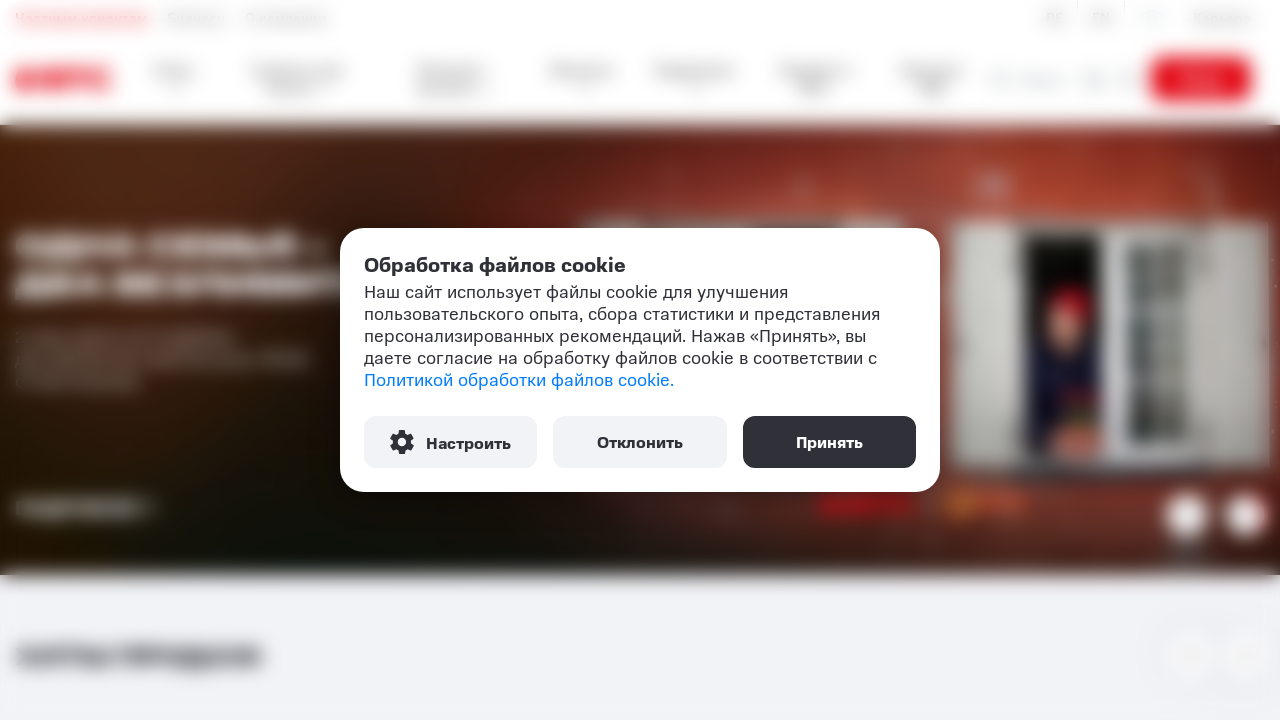